Tests window management by opening a new window, closing only the new window, and verifying the original window remains active

Starting URL: https://the-internet.herokuapp.com/windows

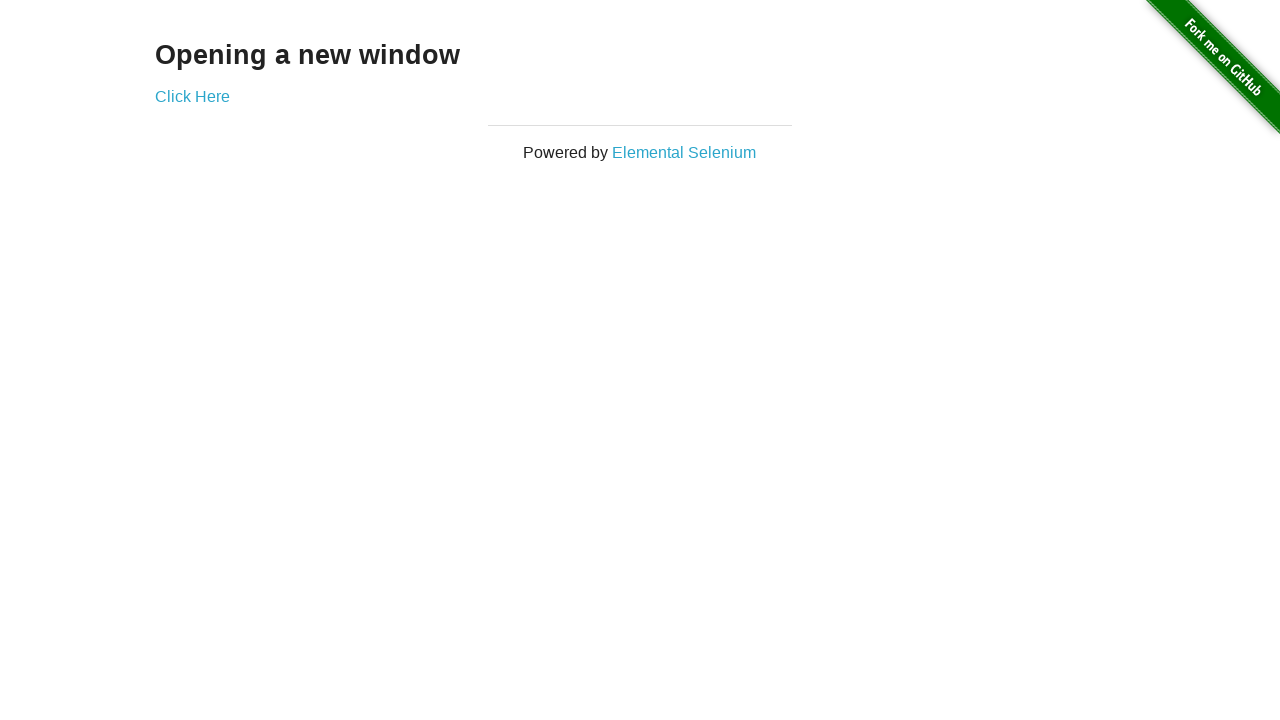

Clicked 'Click Here' link to open new window at (192, 96) on xpath=//a[.='Click Here']
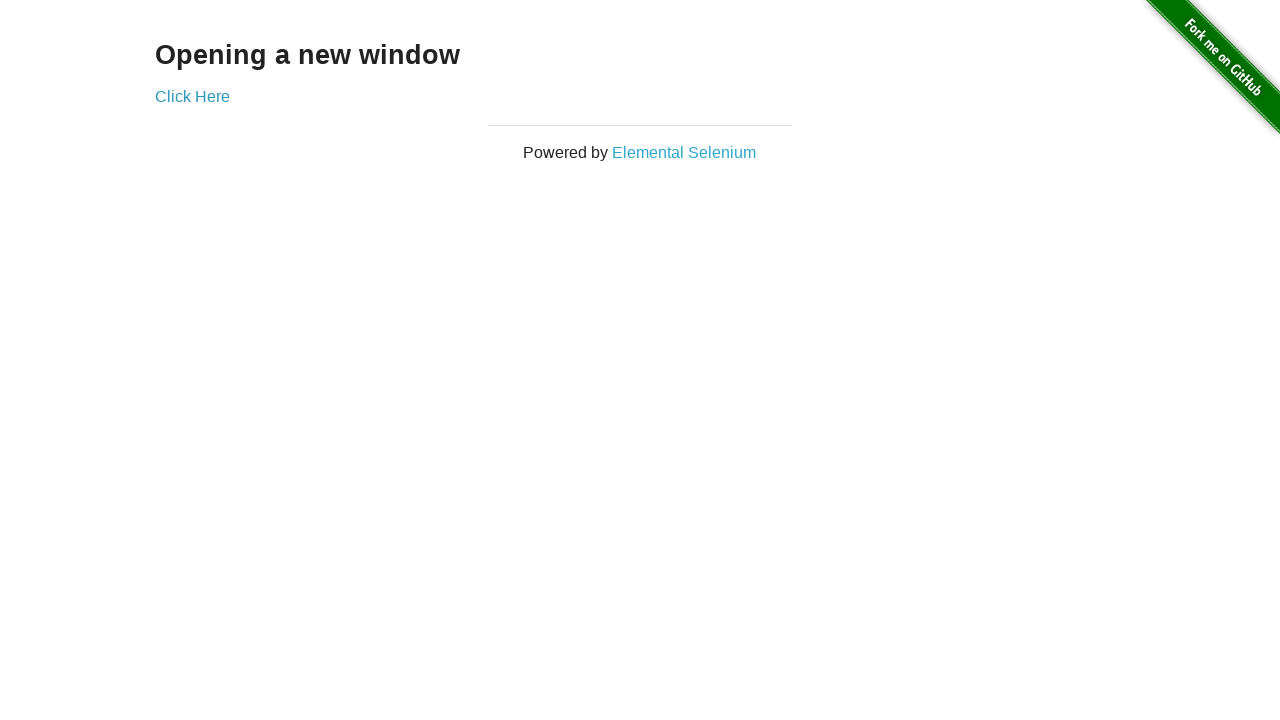

New window opened and captured
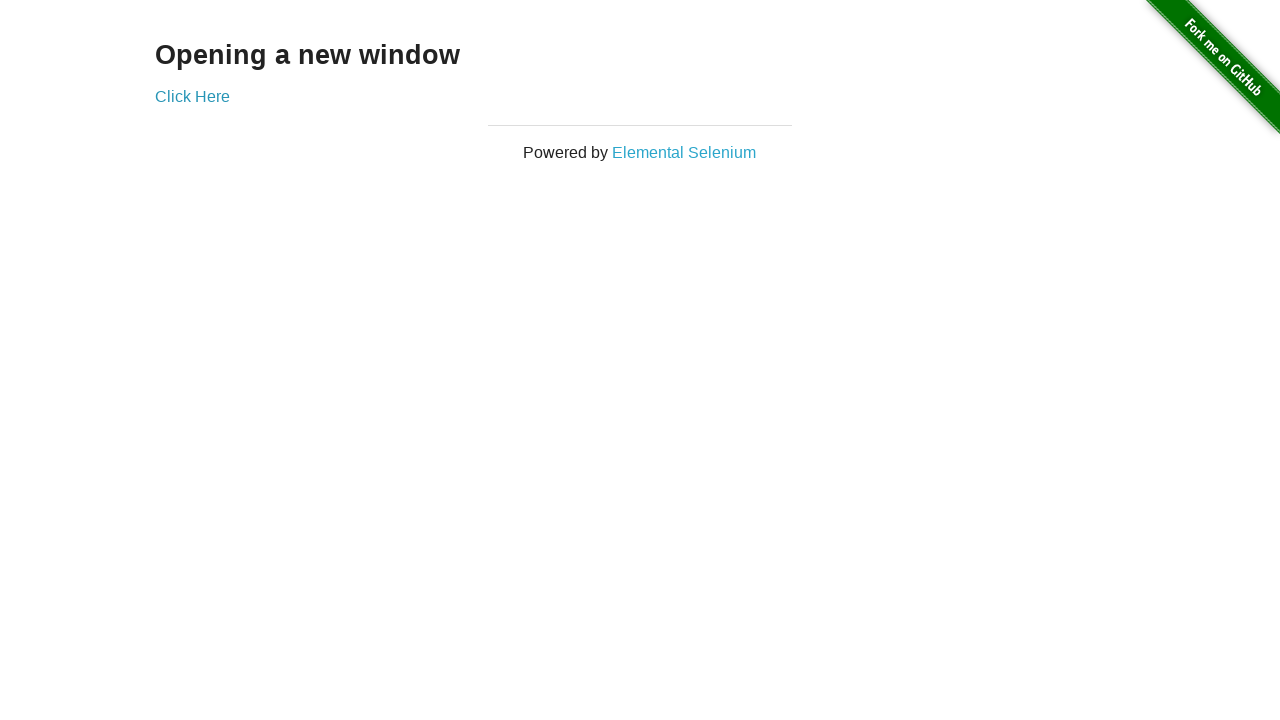

Closed the new window
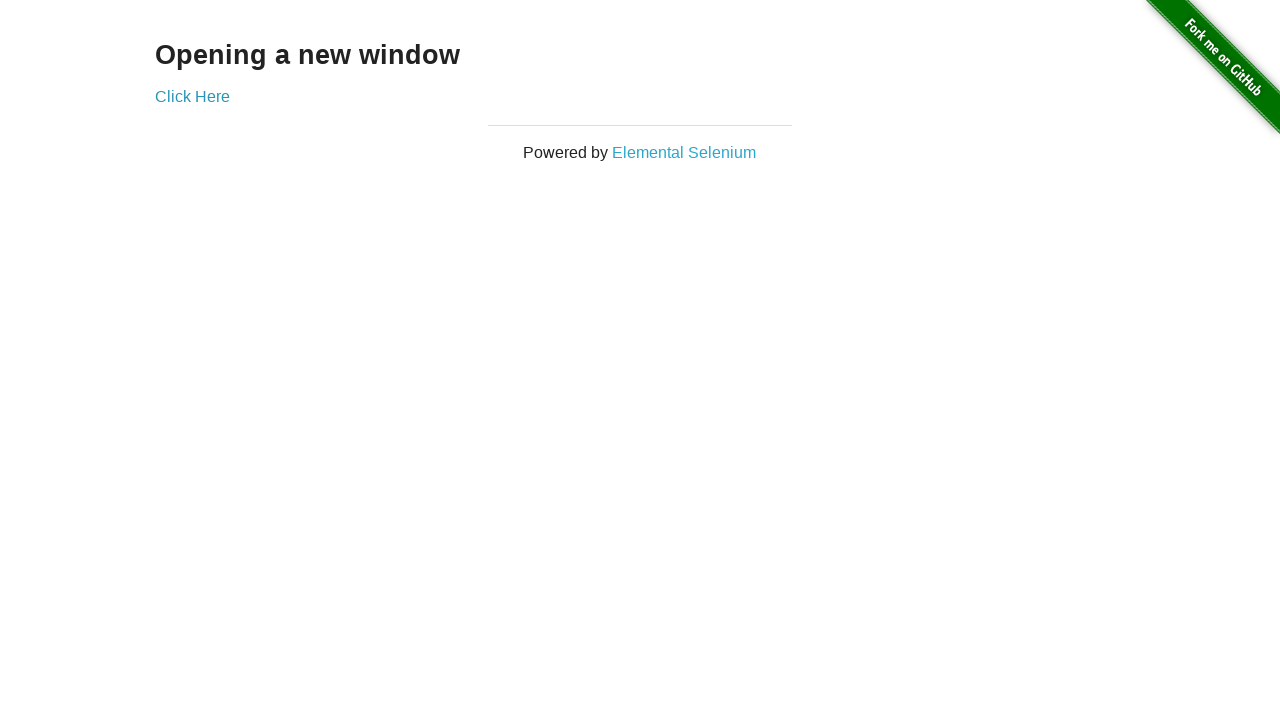

Verified original window remains active with title 'The Internet'
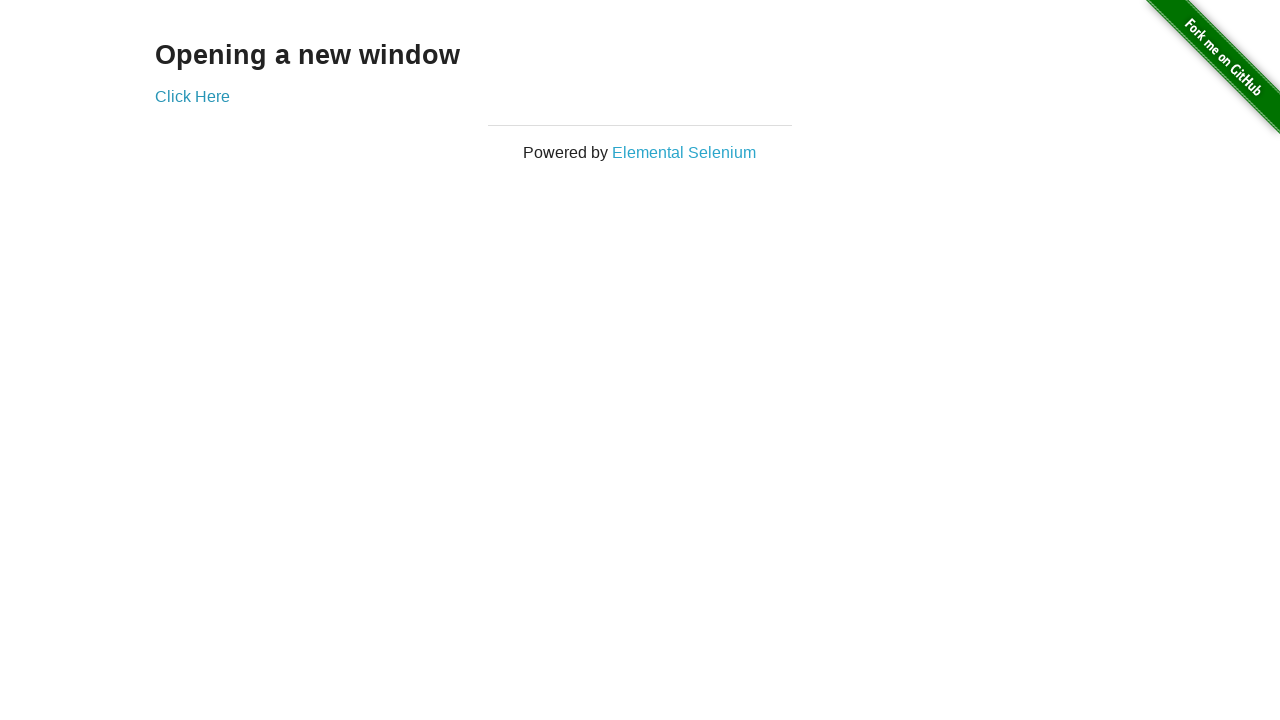

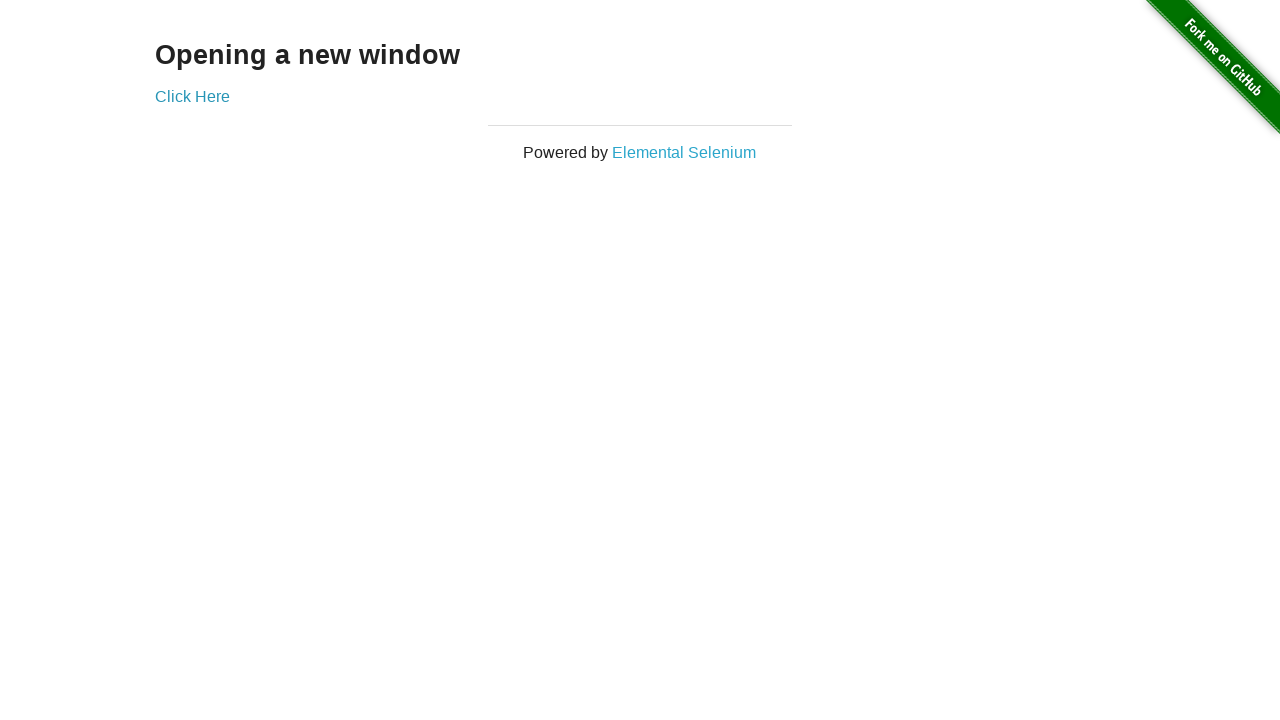